Navigates to multiple OLX car search result pages and verifies that car listings are displayed on each page.

Starting URL: https://www.olx.in/en-in/gujarat_g2001154/cars_c84?filter=make_eq_toyota%2Cmodel_eq_toyota-corolla-altis%2Cpetrol_eq_petrol%2Ctransmission_eq_1%2Cyear_between_2014_to_2025

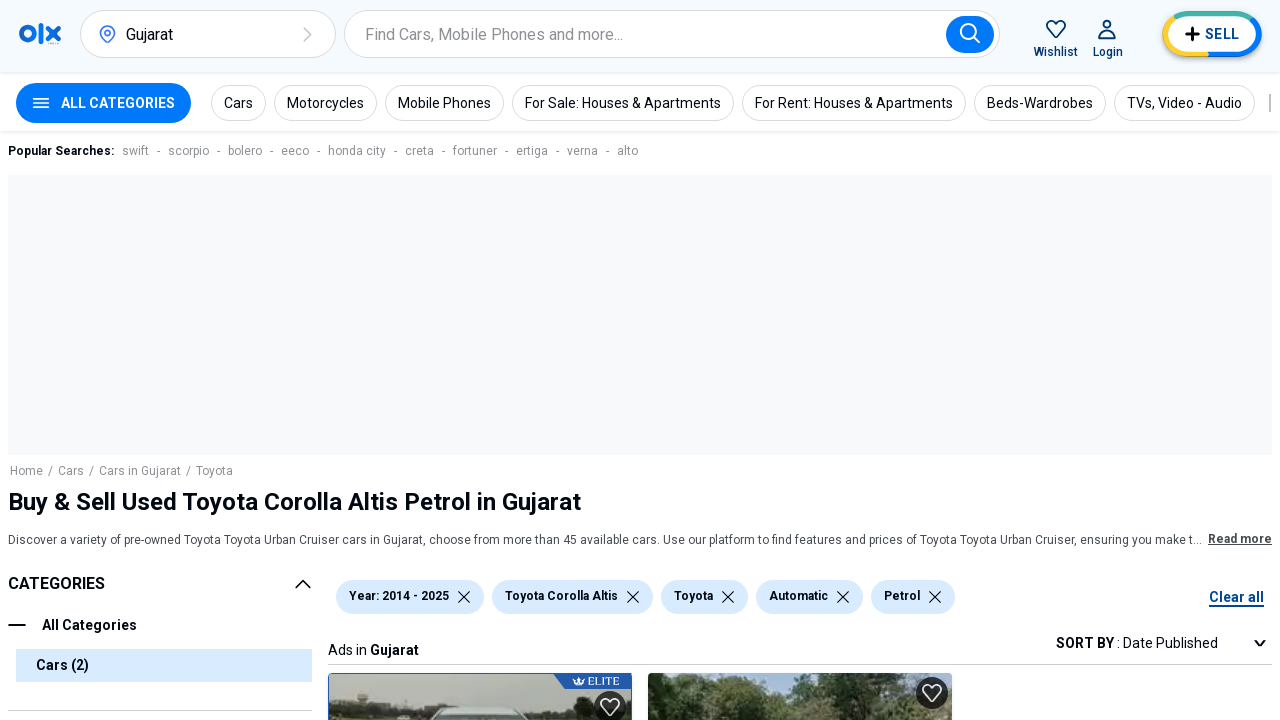

Waited for car listings to load on first page (Corolla Altis CVT)
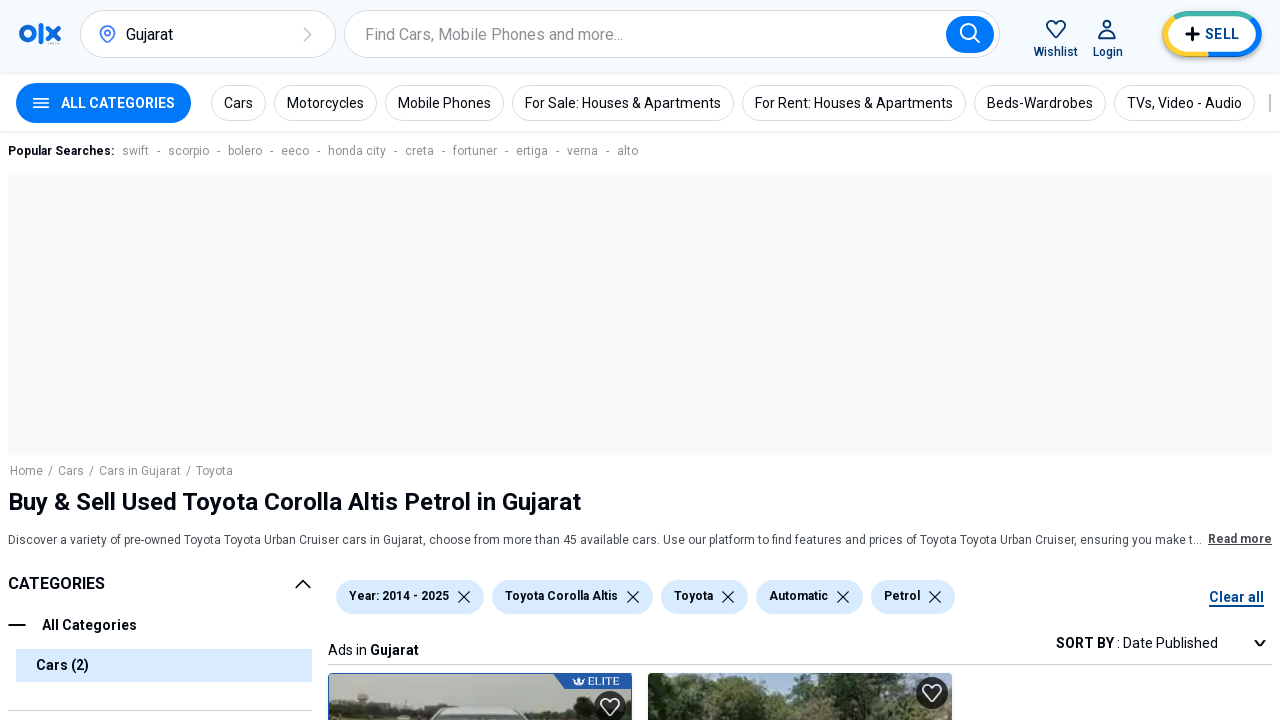

Navigated to Jetta Automatic search results page
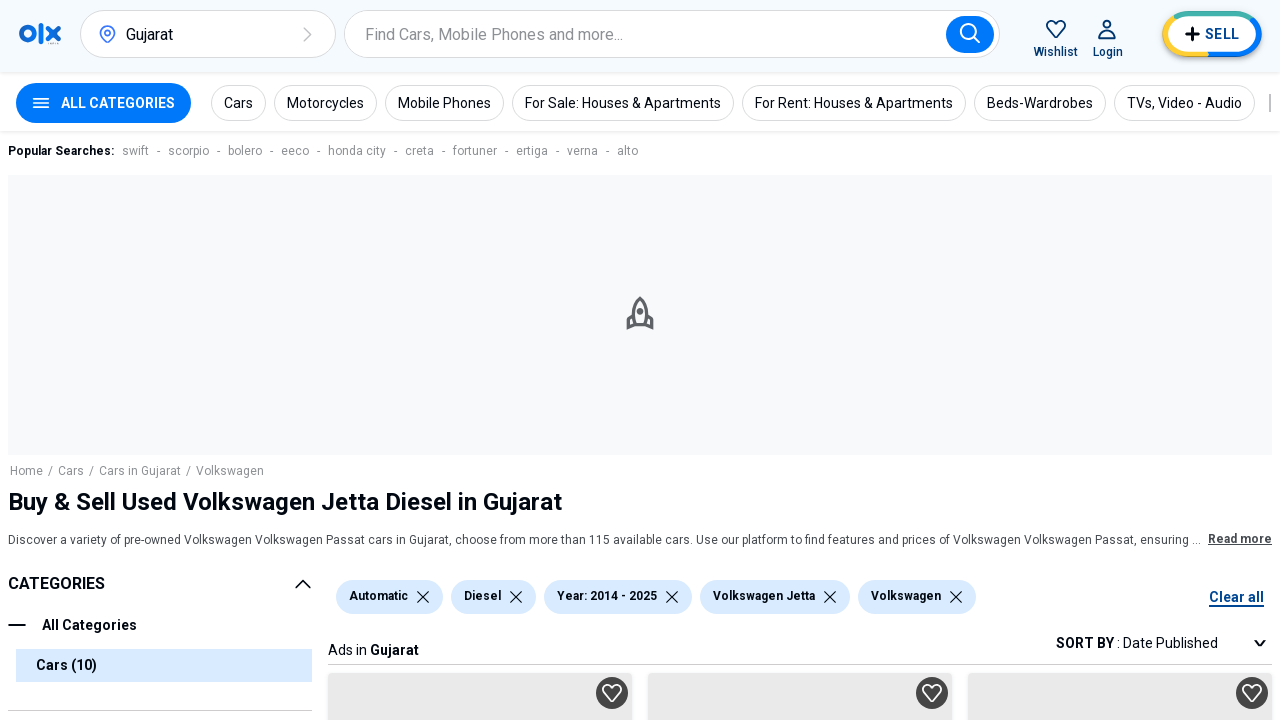

Car listings loaded successfully for Jetta Automatic
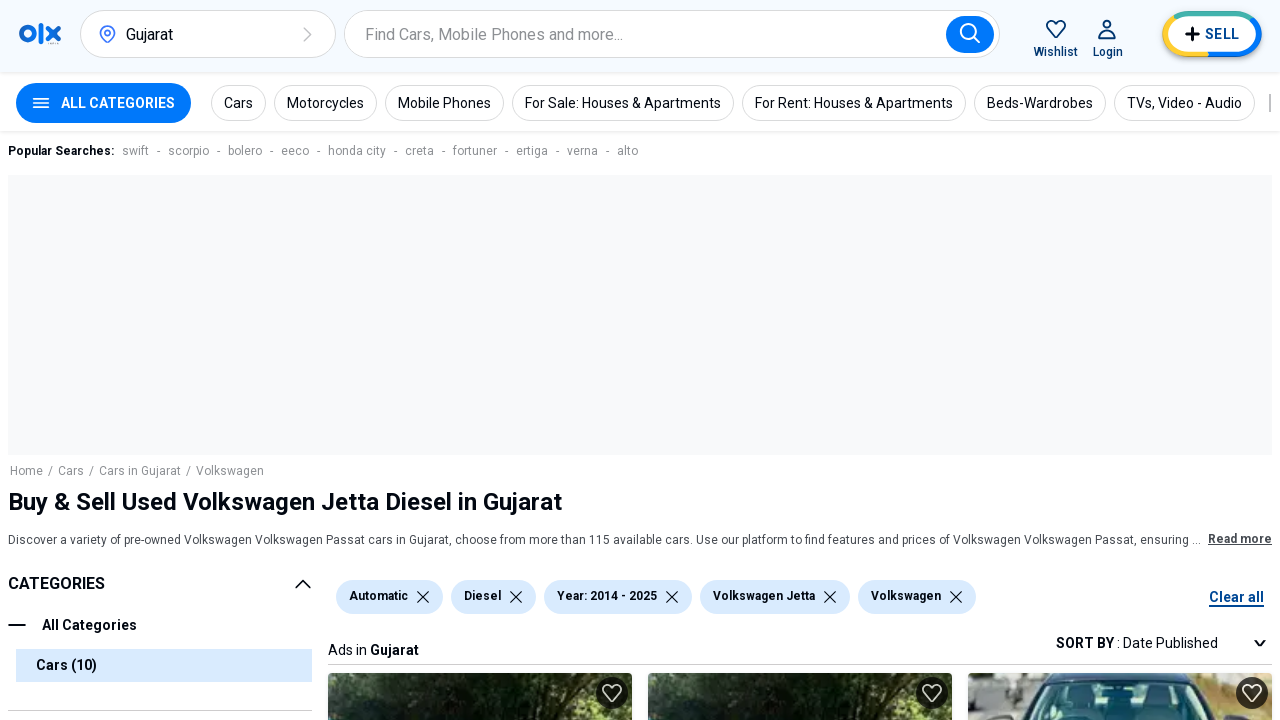

Navigated to Jetta Manual search results page
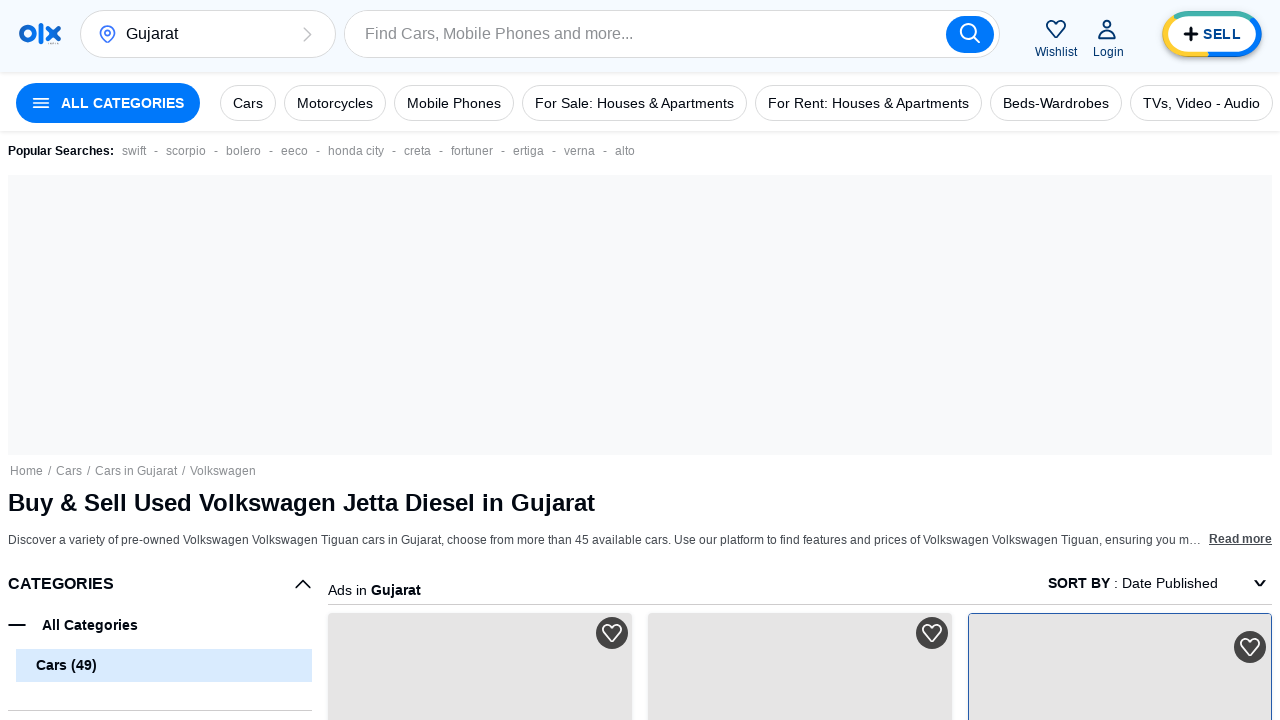

Car listings loaded successfully for Jetta Manual
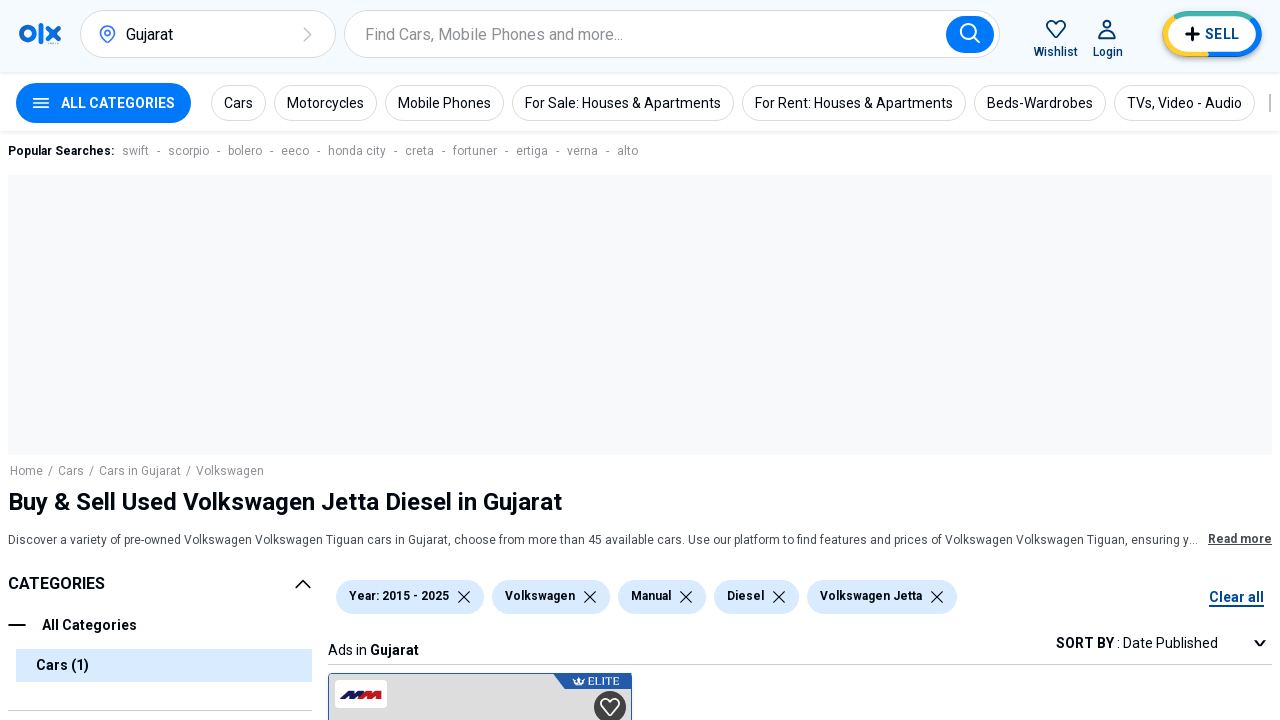

Navigated to Octavia Manual search results page
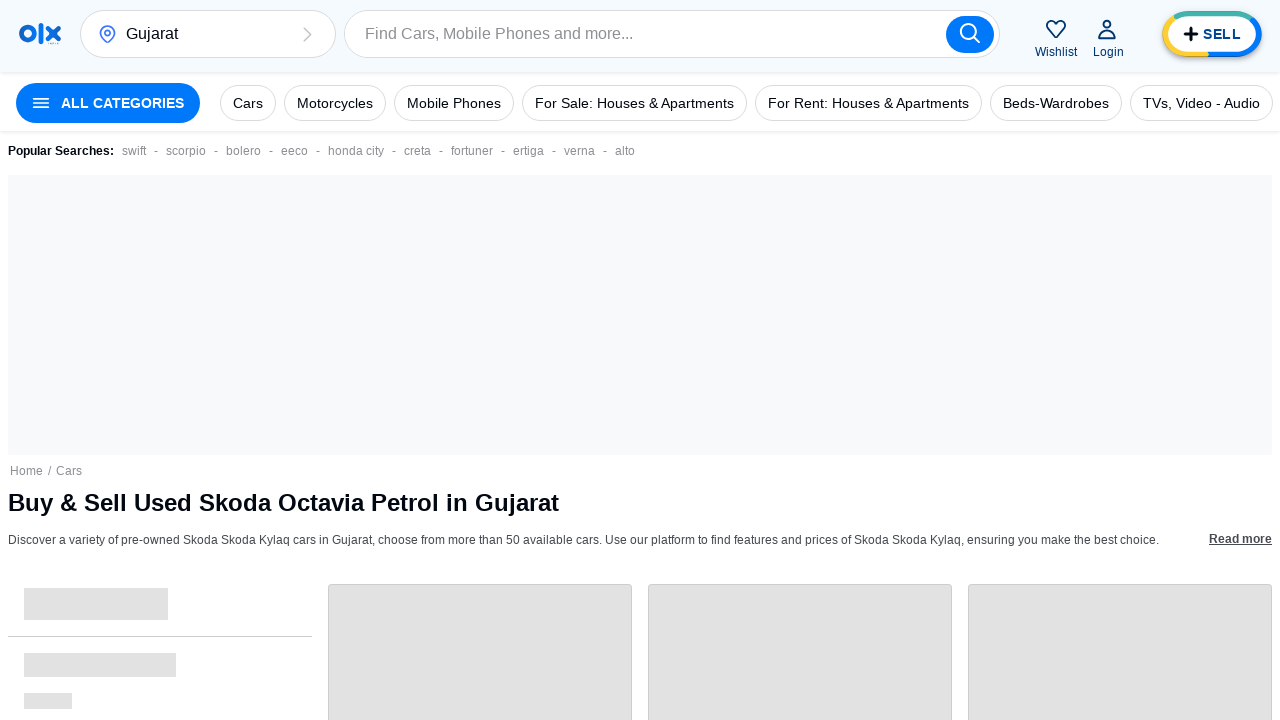

Car listings loaded successfully for Octavia Manual
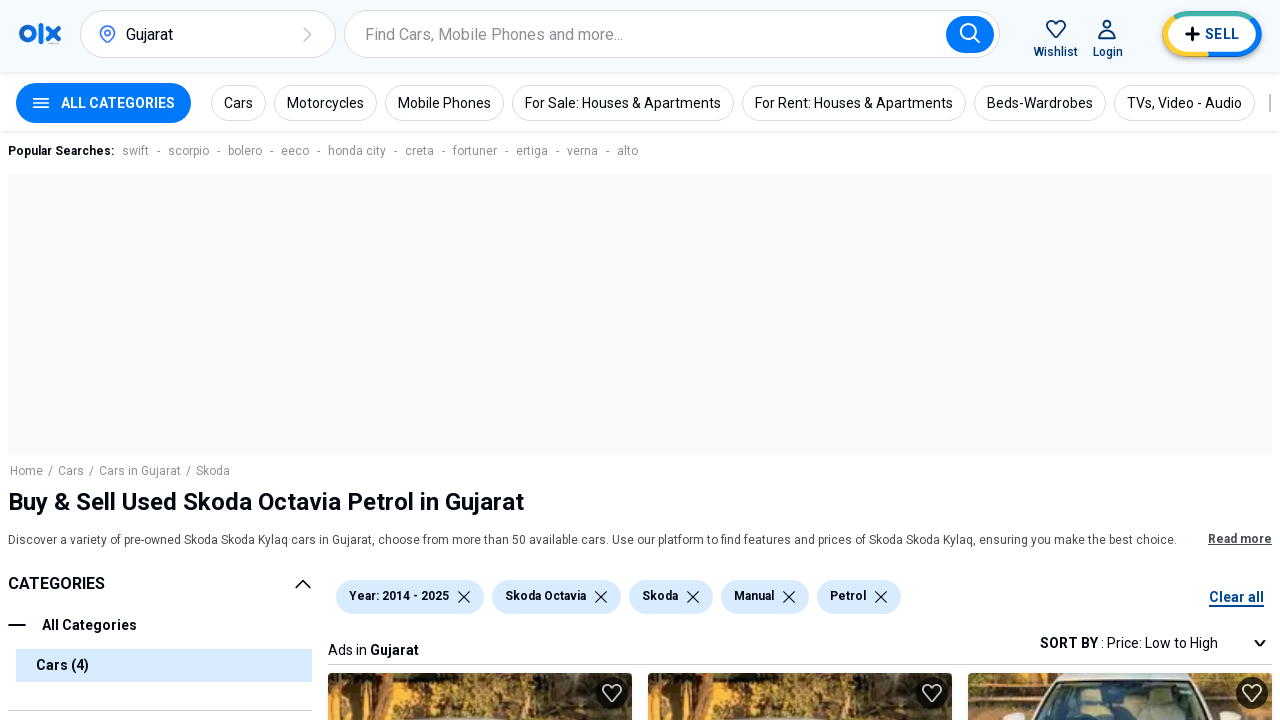

Navigated to Octavia Automatic search results page
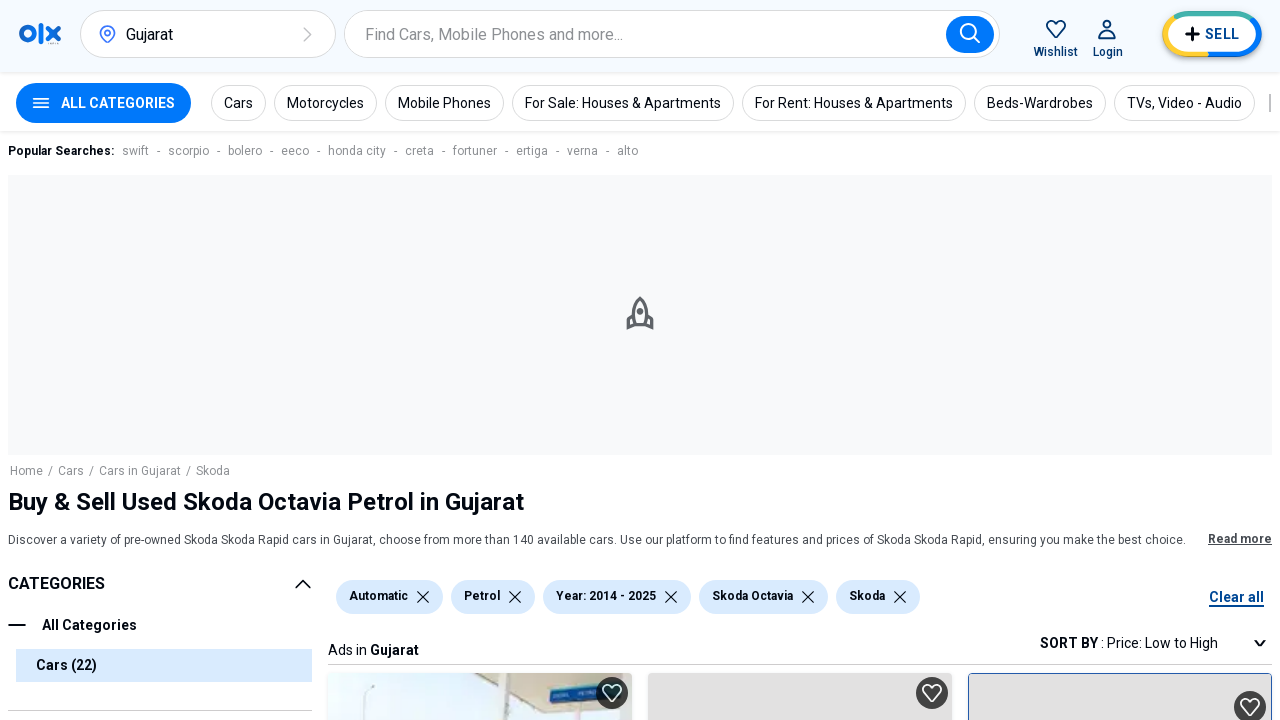

Car listings loaded successfully for Octavia Automatic
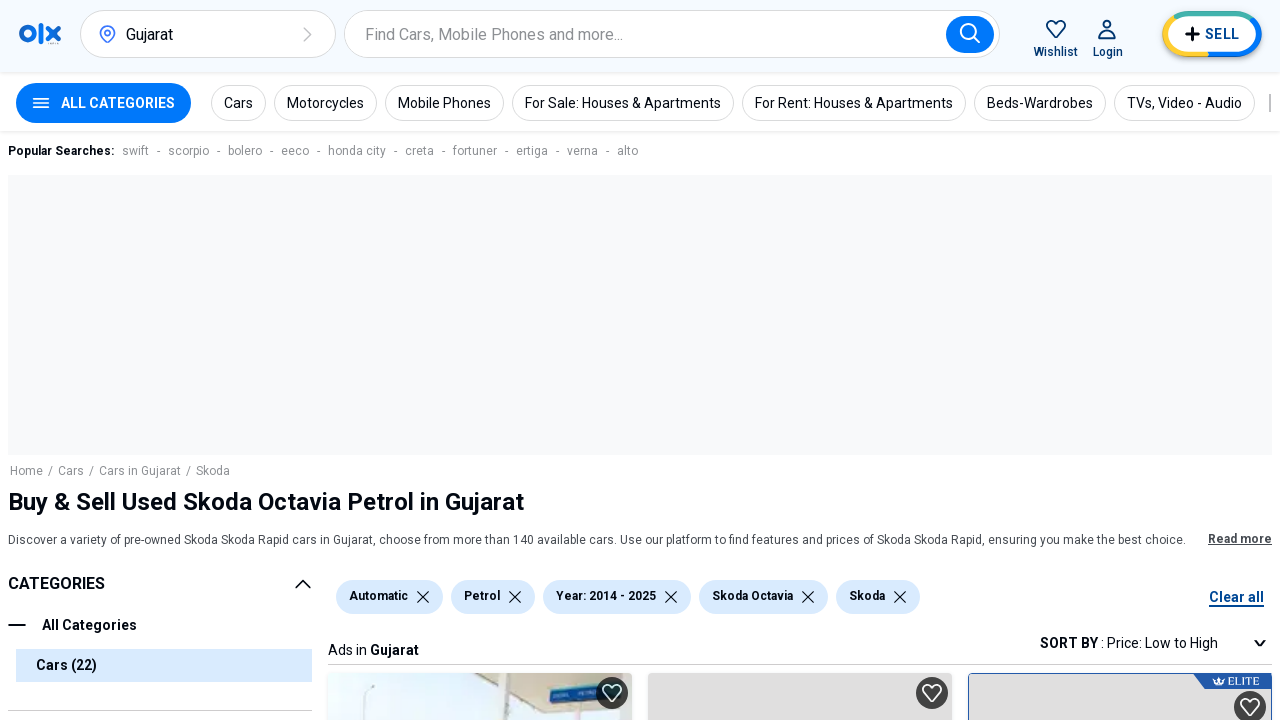

Navigated to Jeep Compass search results page
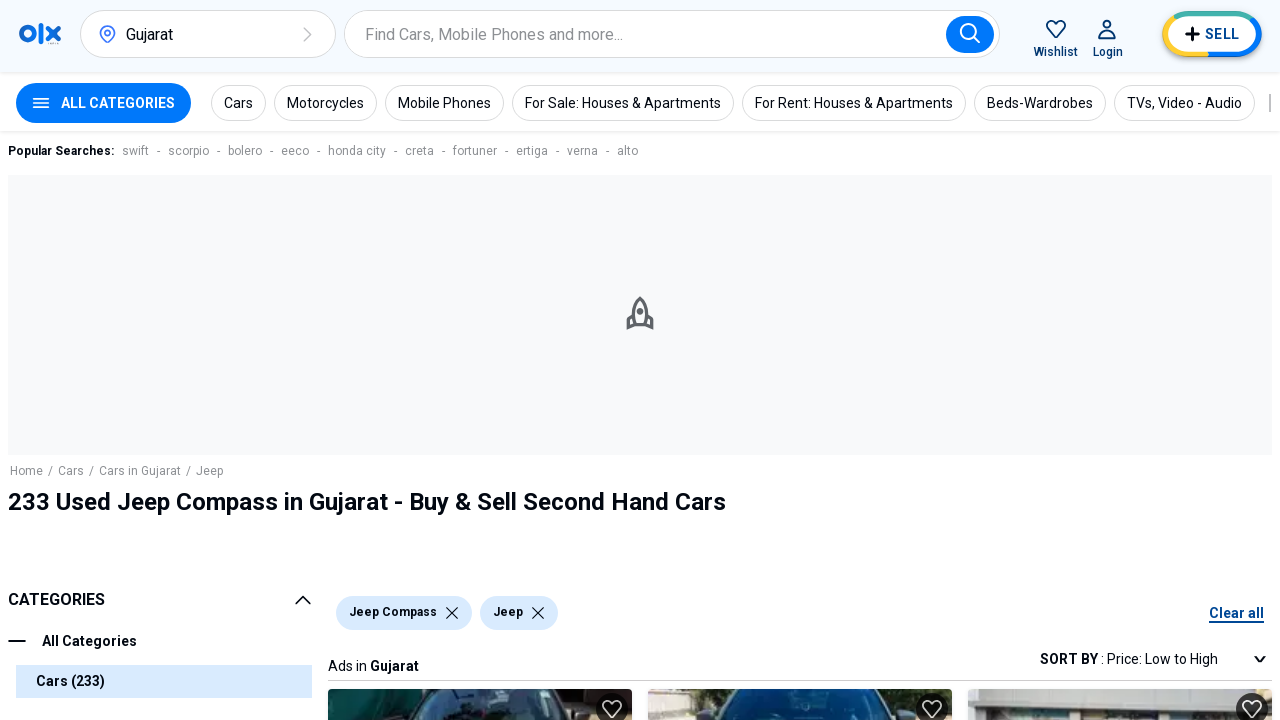

Car listings loaded successfully for Jeep Compass
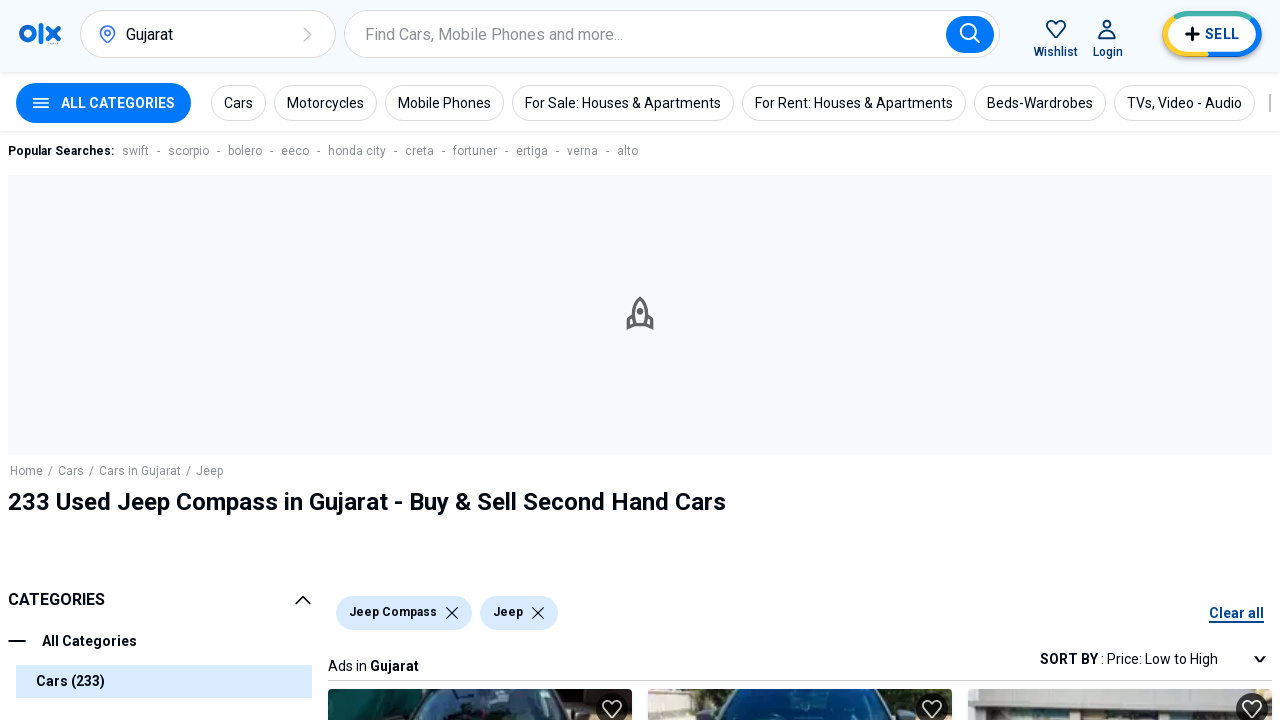

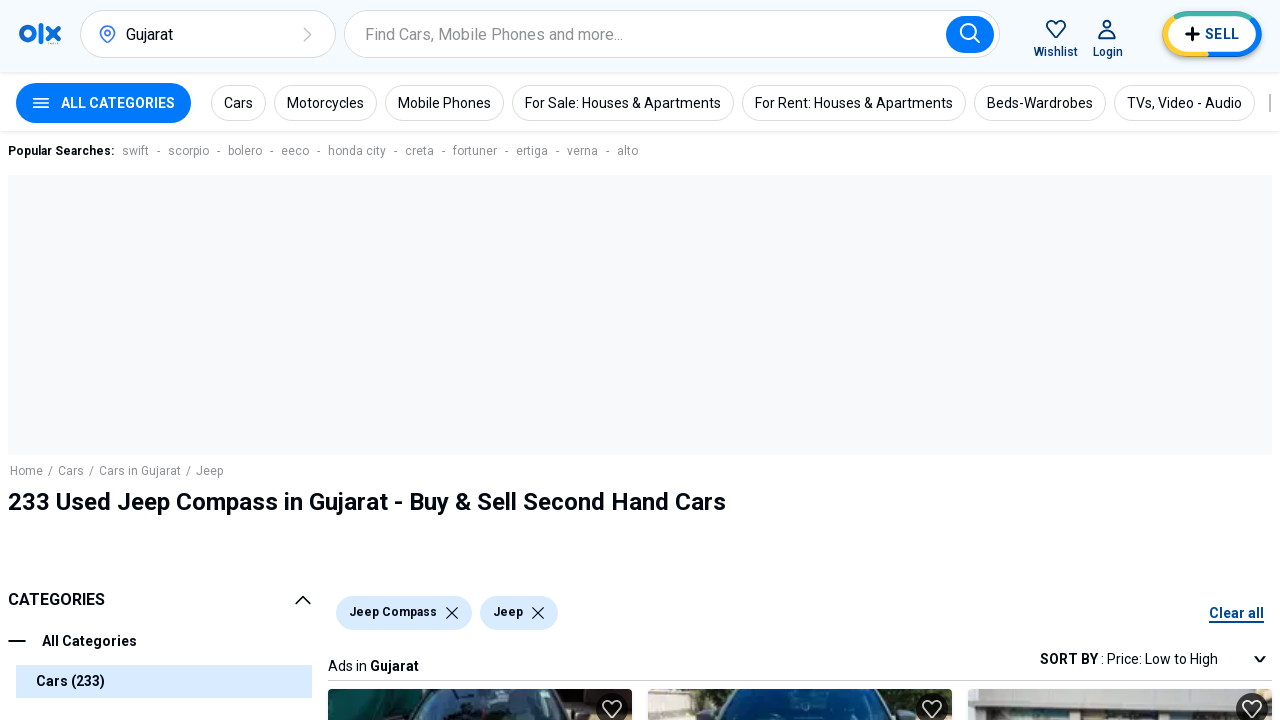